Tests multi-window handling by clicking a button that opens a new window, switching between windows, and closing the new window

Starting URL: https://demo.automationtesting.in/Windows.html

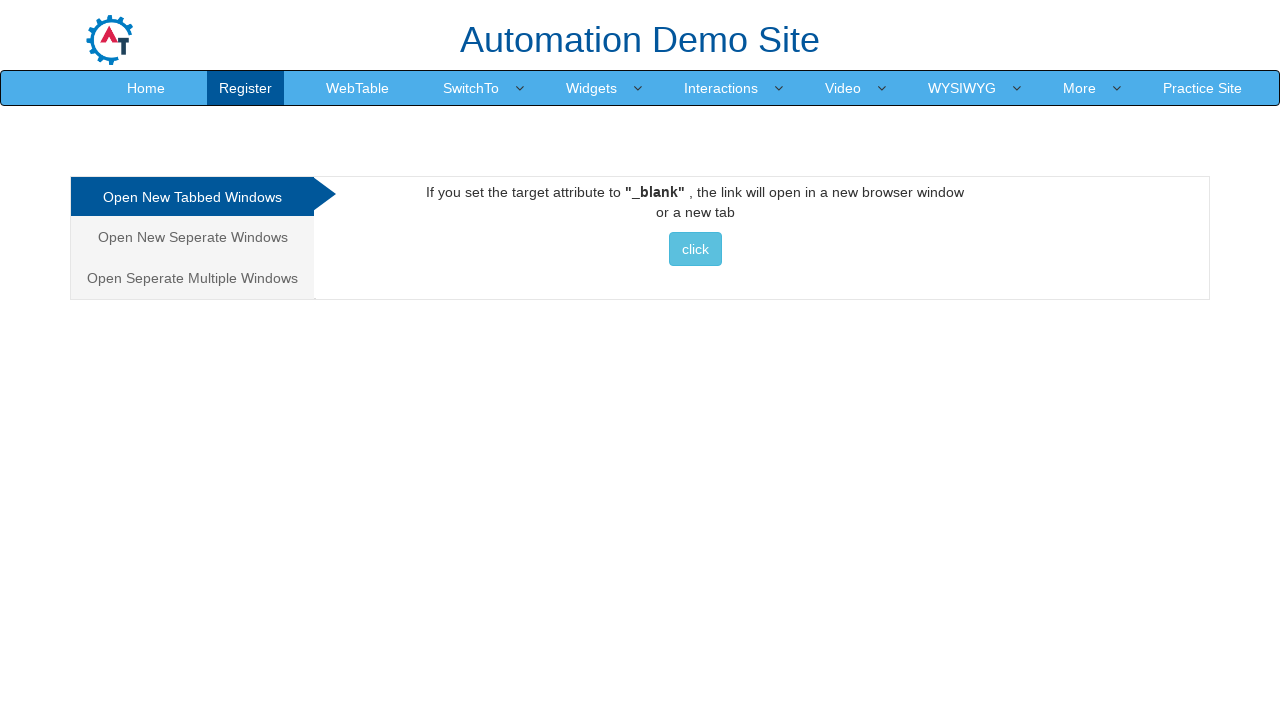

Clicked button to open a new window at (695, 249) on xpath=//button[contains(text(), '  click  ')]
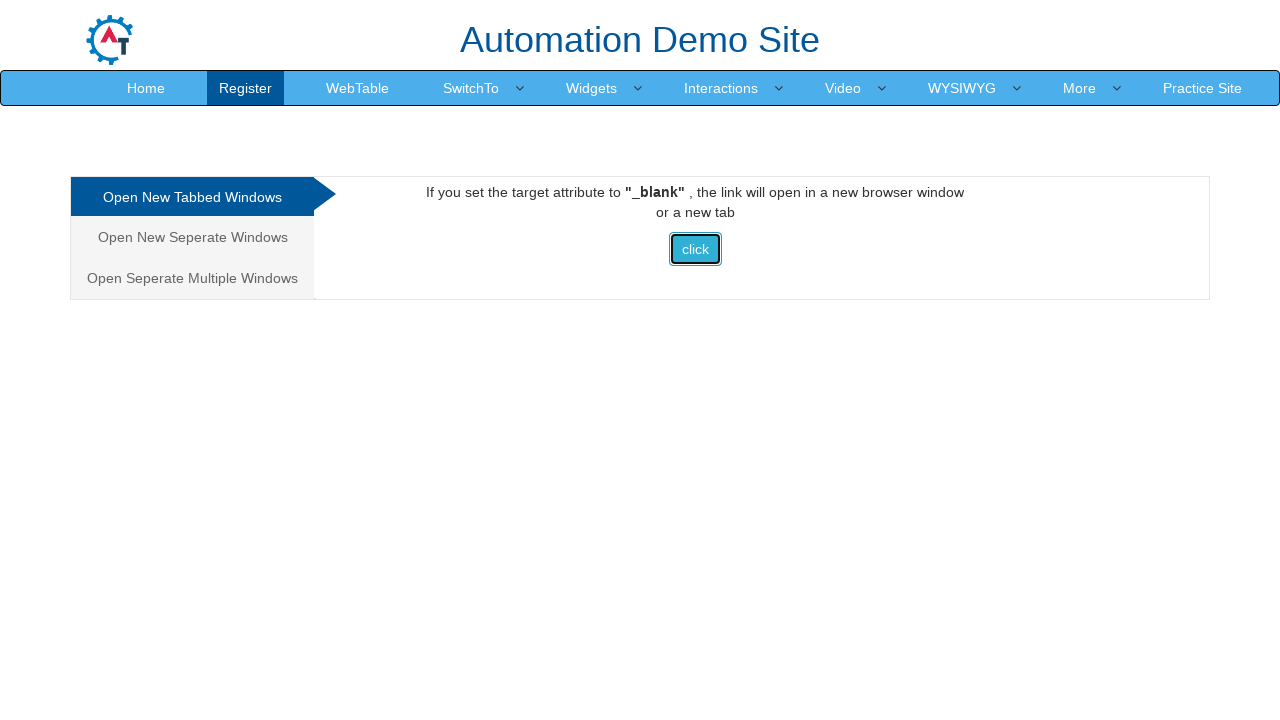

Waited 1000ms for new window to open
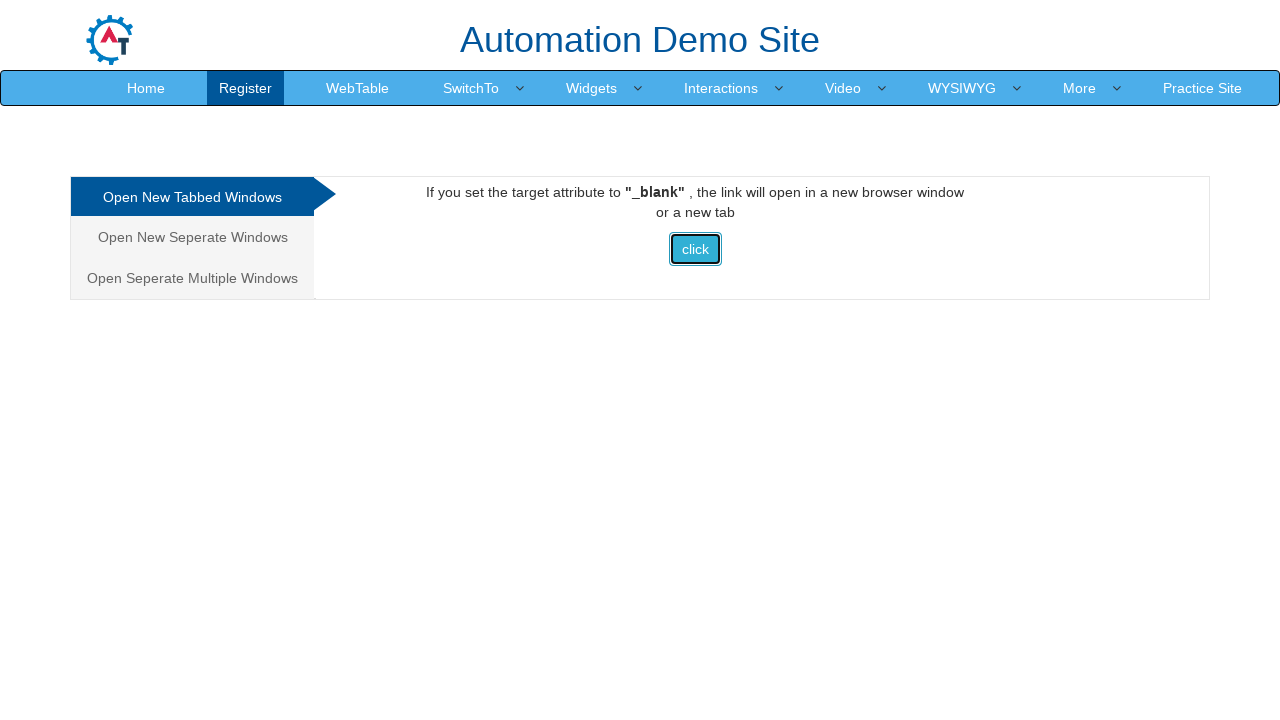

Retrieved all pages from context
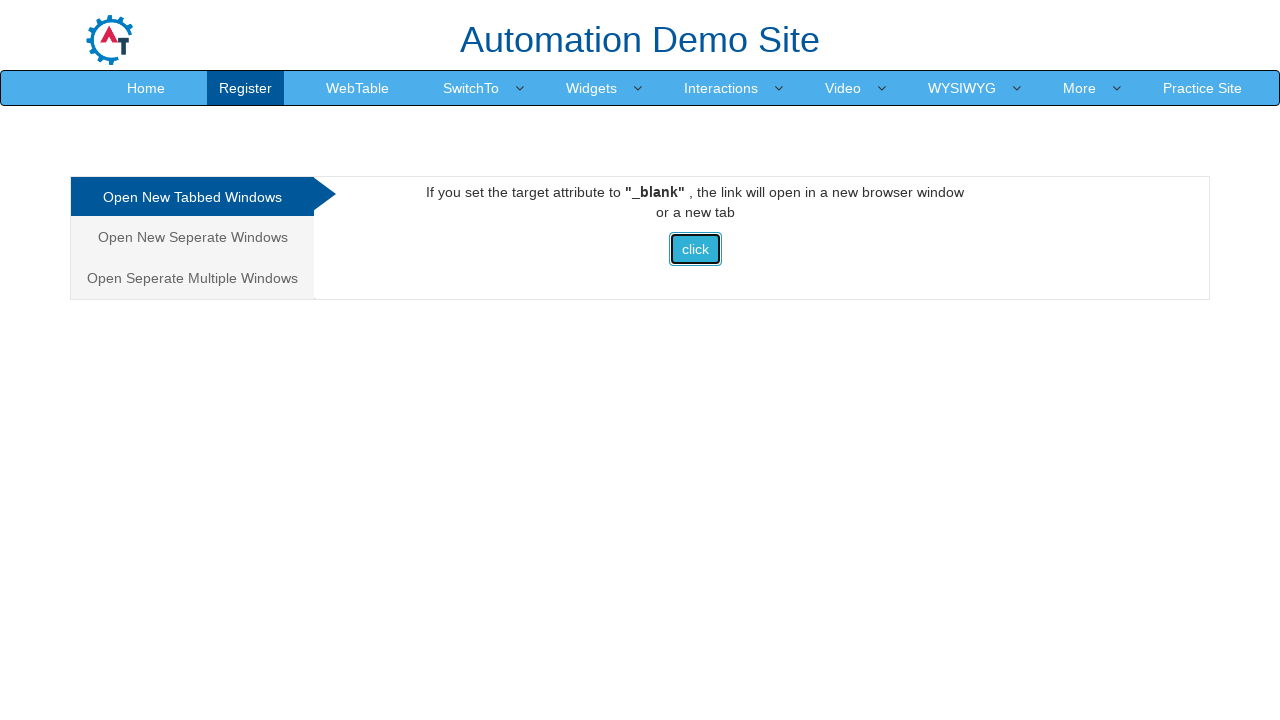

Got reference to the new window (second page)
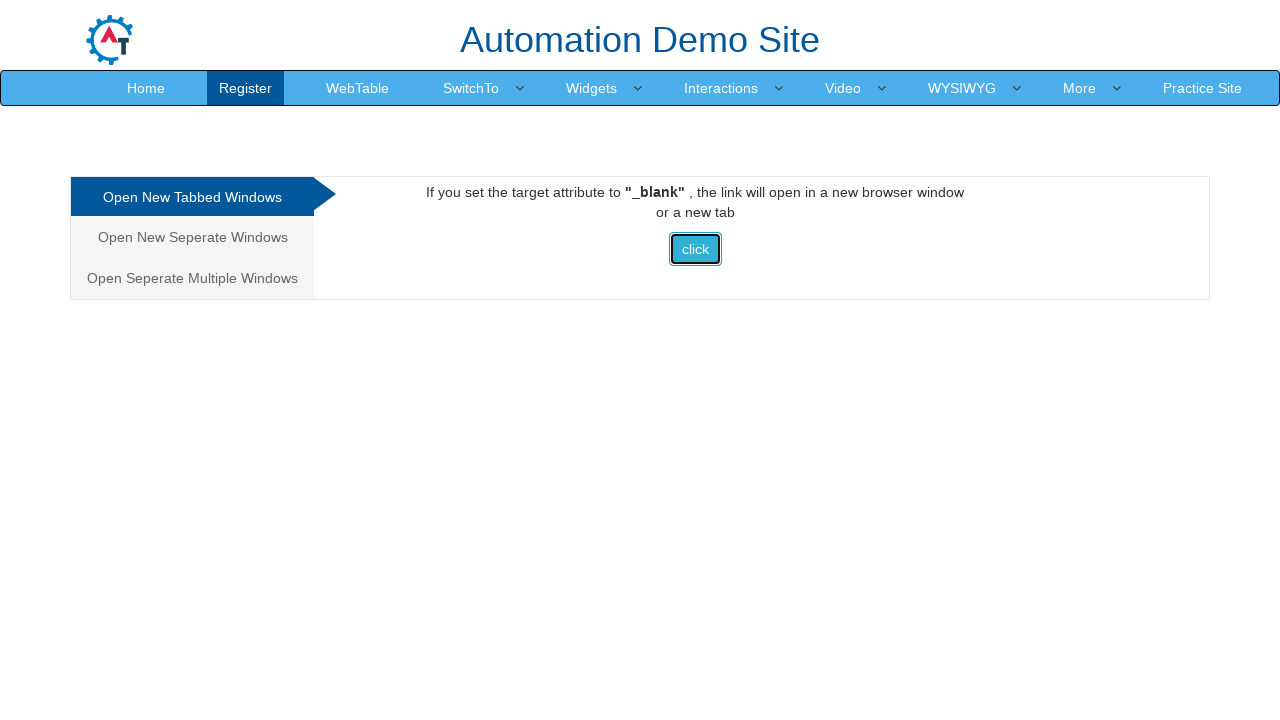

Brought new window to front
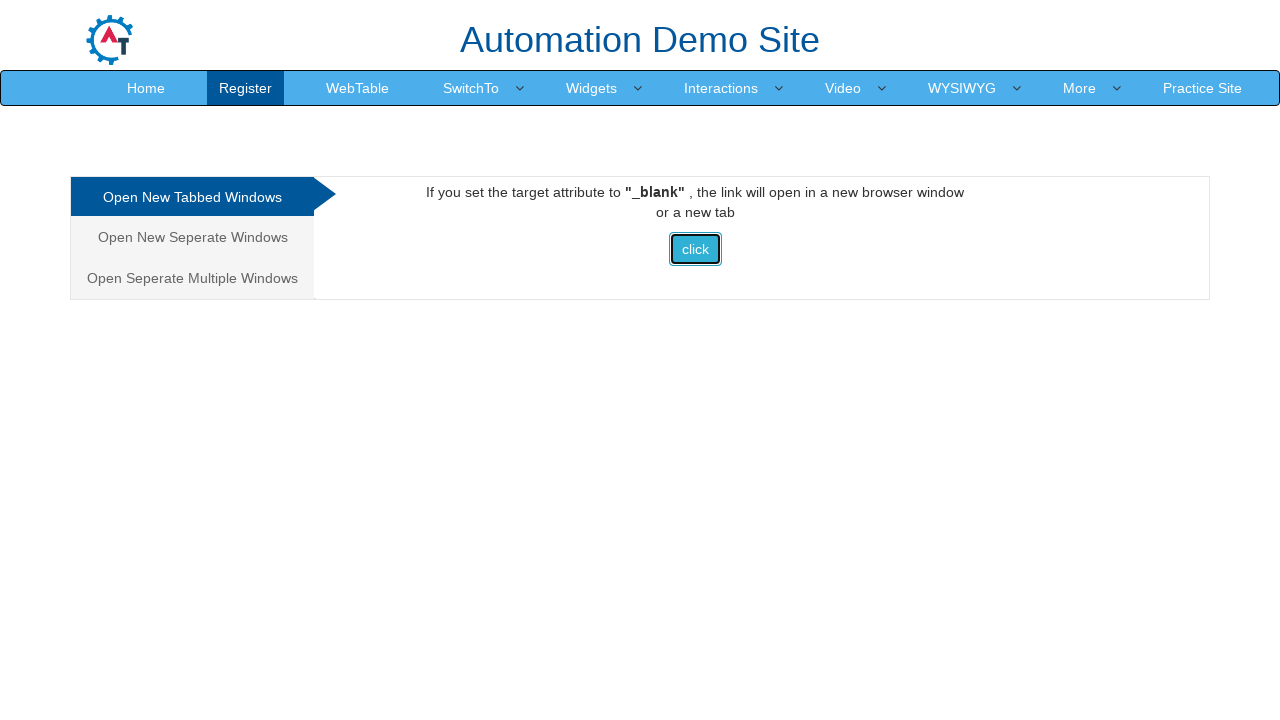

Waited 1000ms before switching back to original window
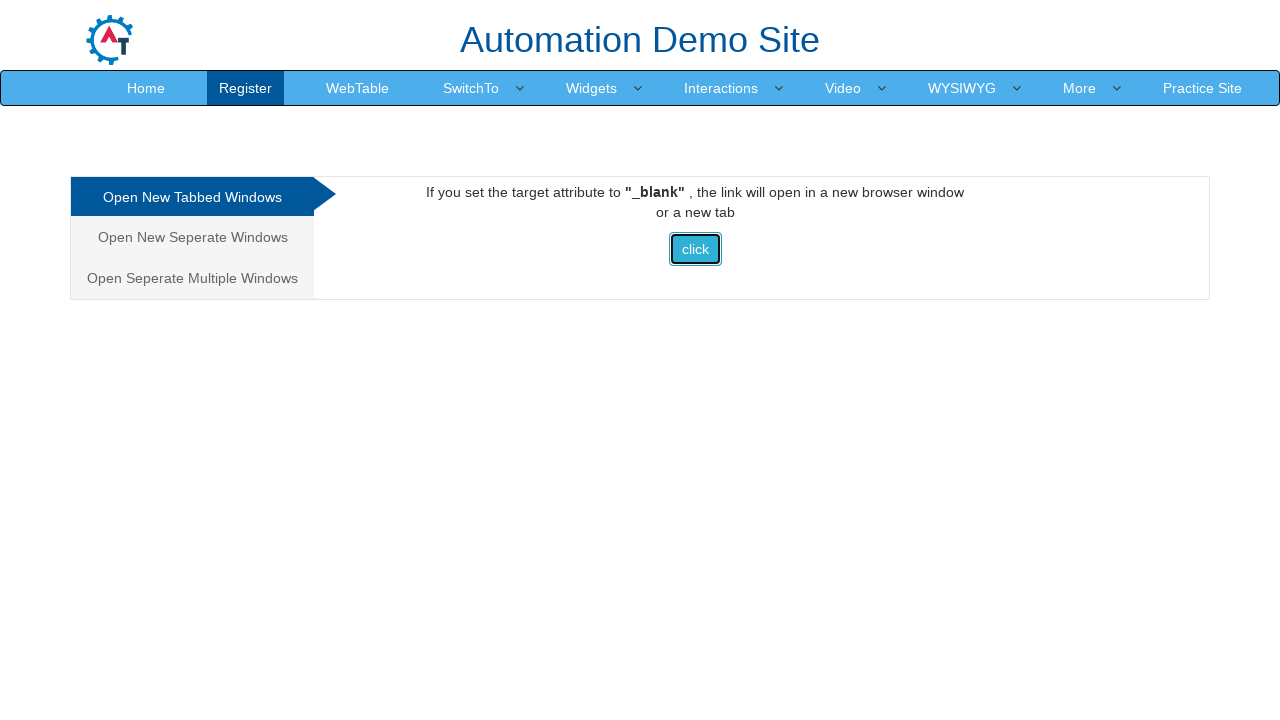

Brought original window back to front
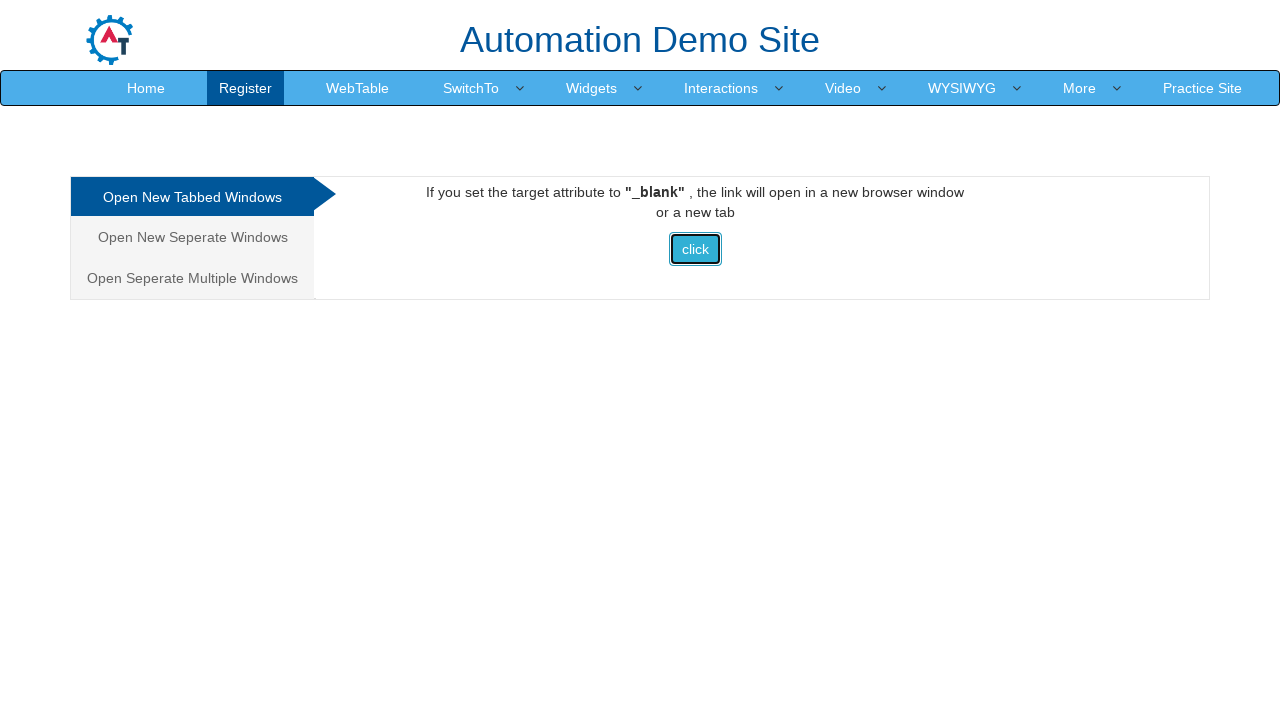

Closed the new window
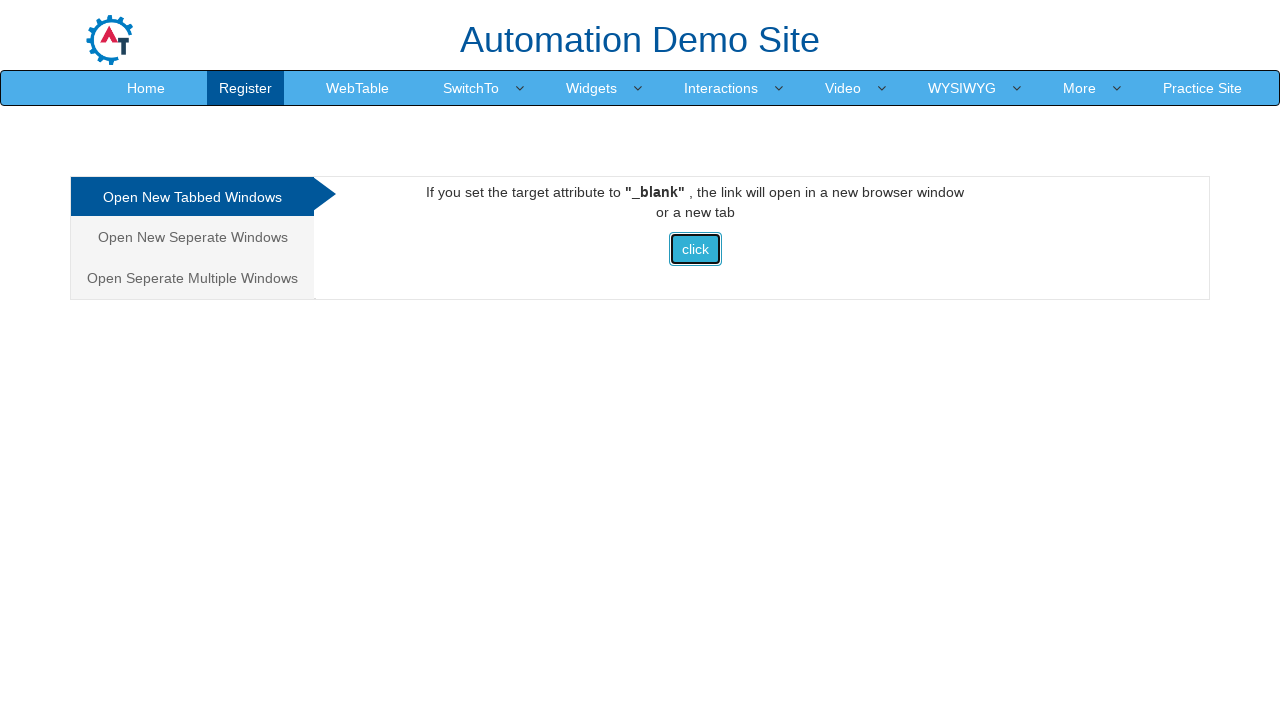

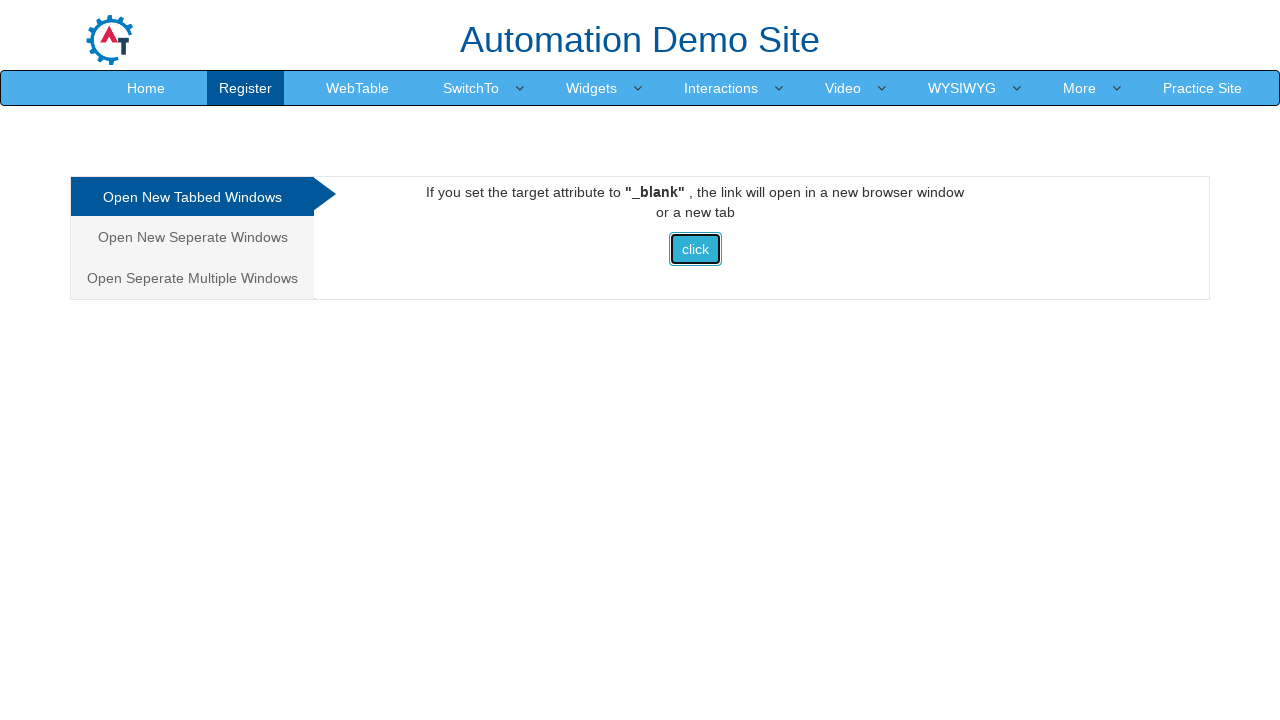